Tests cancelling an edit with Escape key in the Active filter view

Starting URL: https://todomvc4tasj.herokuapp.com/

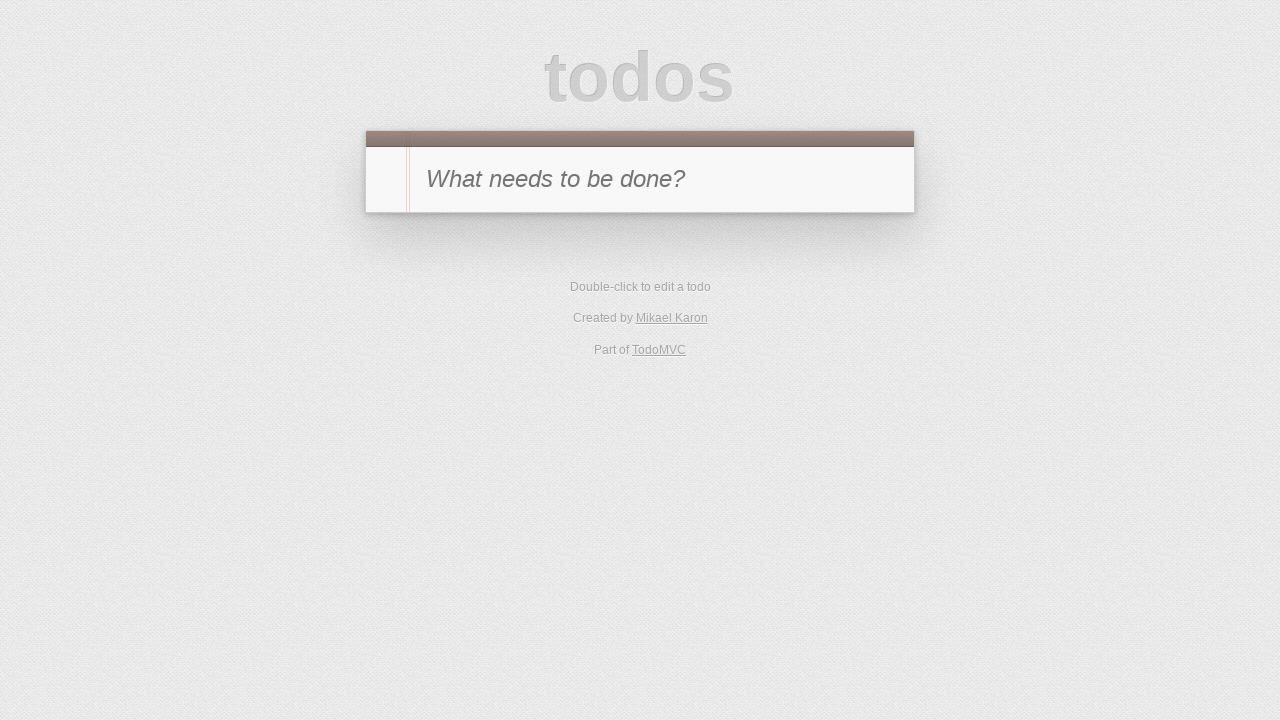

Set up test data with two active tasks in localStorage
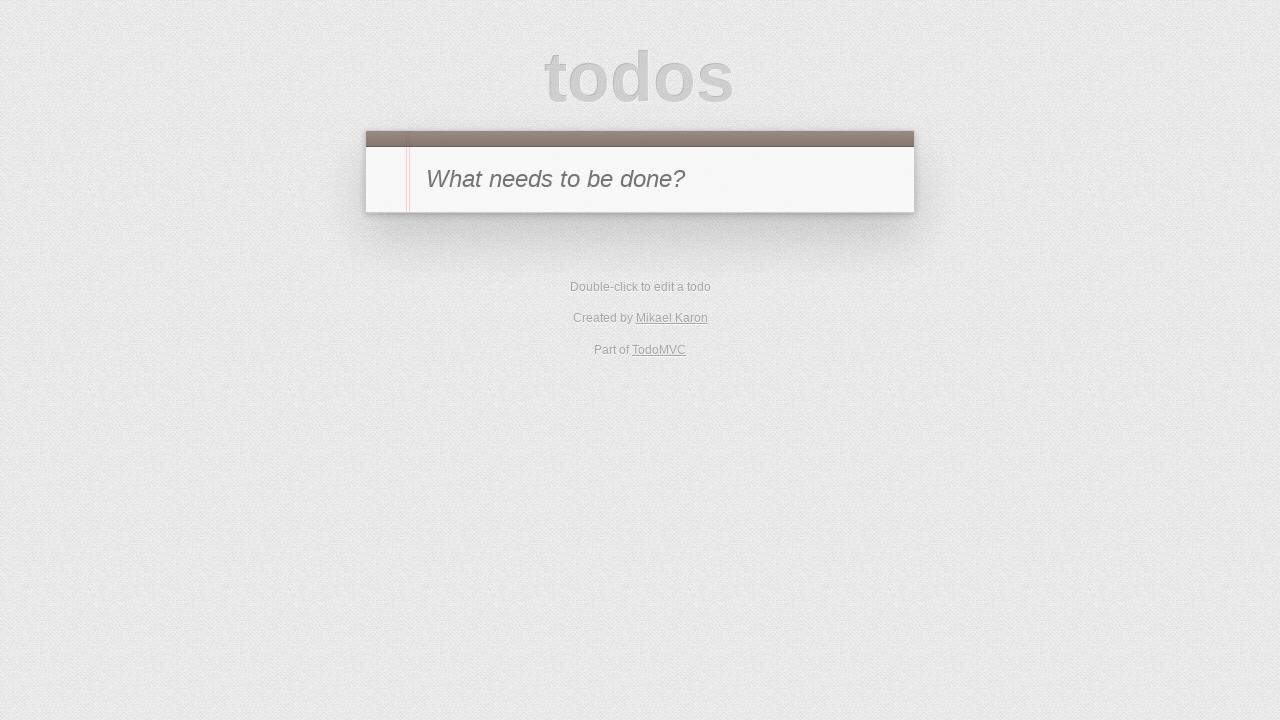

Reloaded page to apply localStorage data
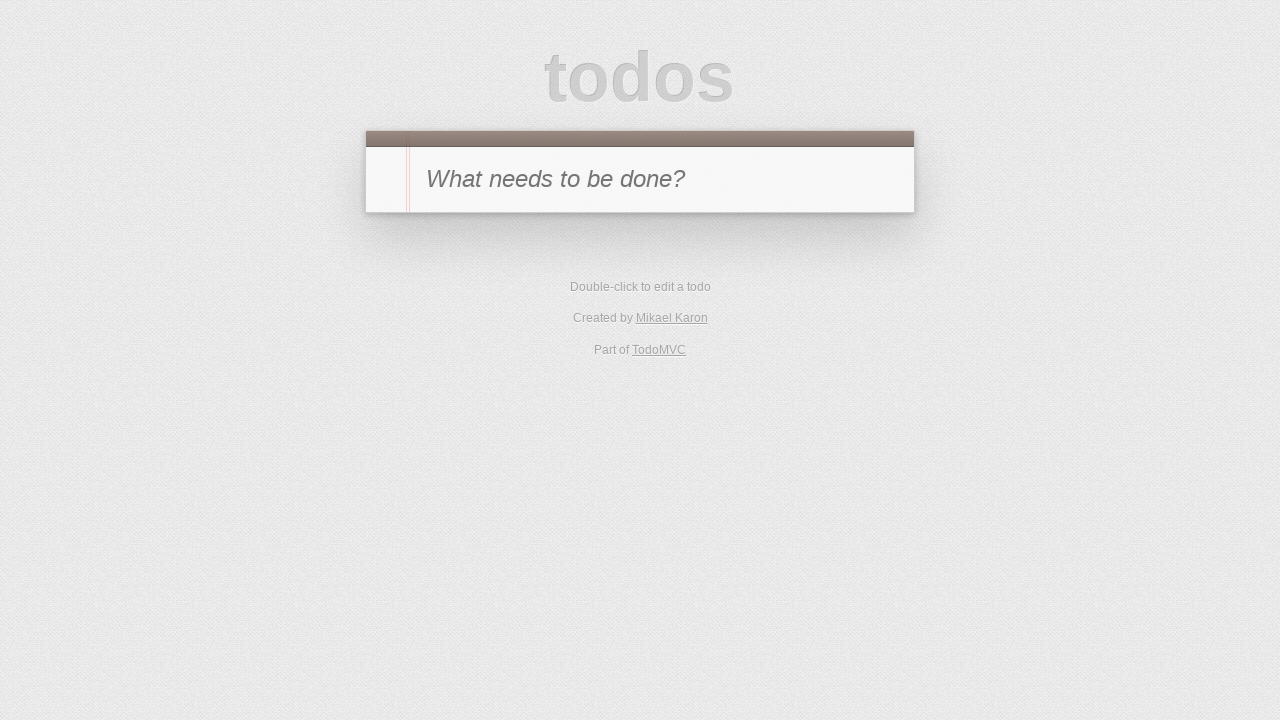

Clicked Active filter to view active tasks at (614, 351) on text=Active
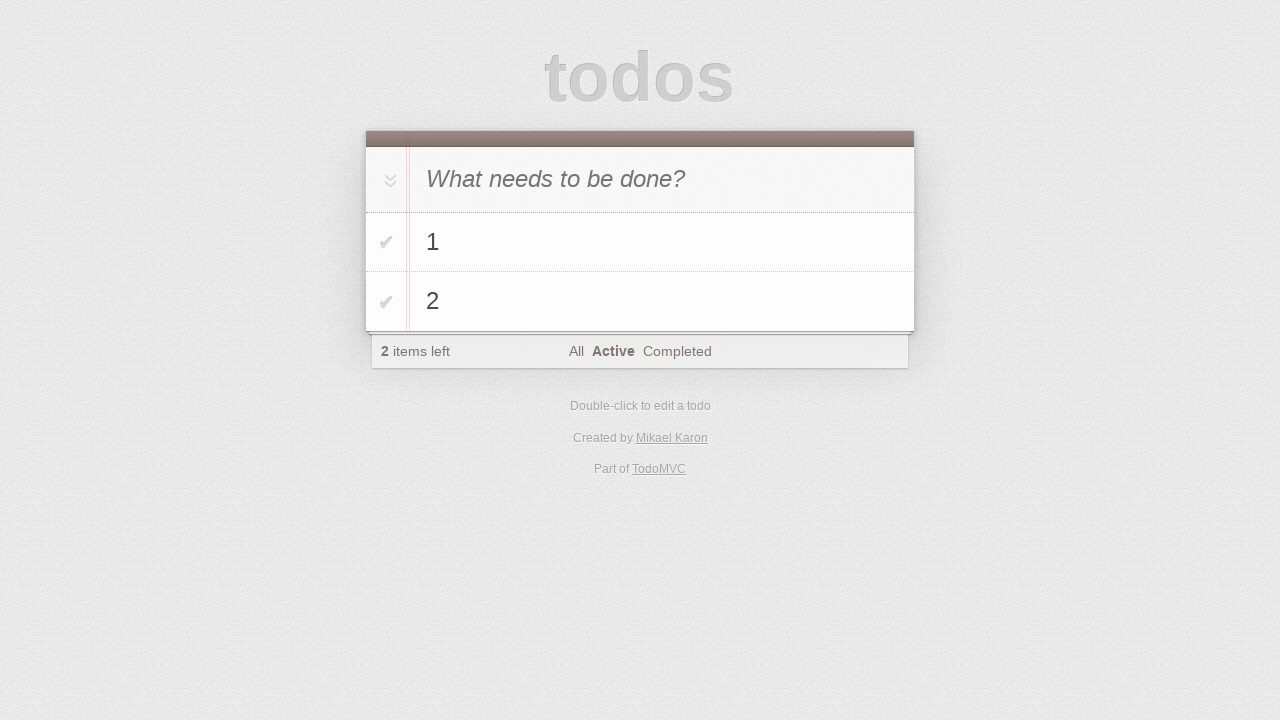

Double-clicked task '1' to enter edit mode at (662, 242) on text=1
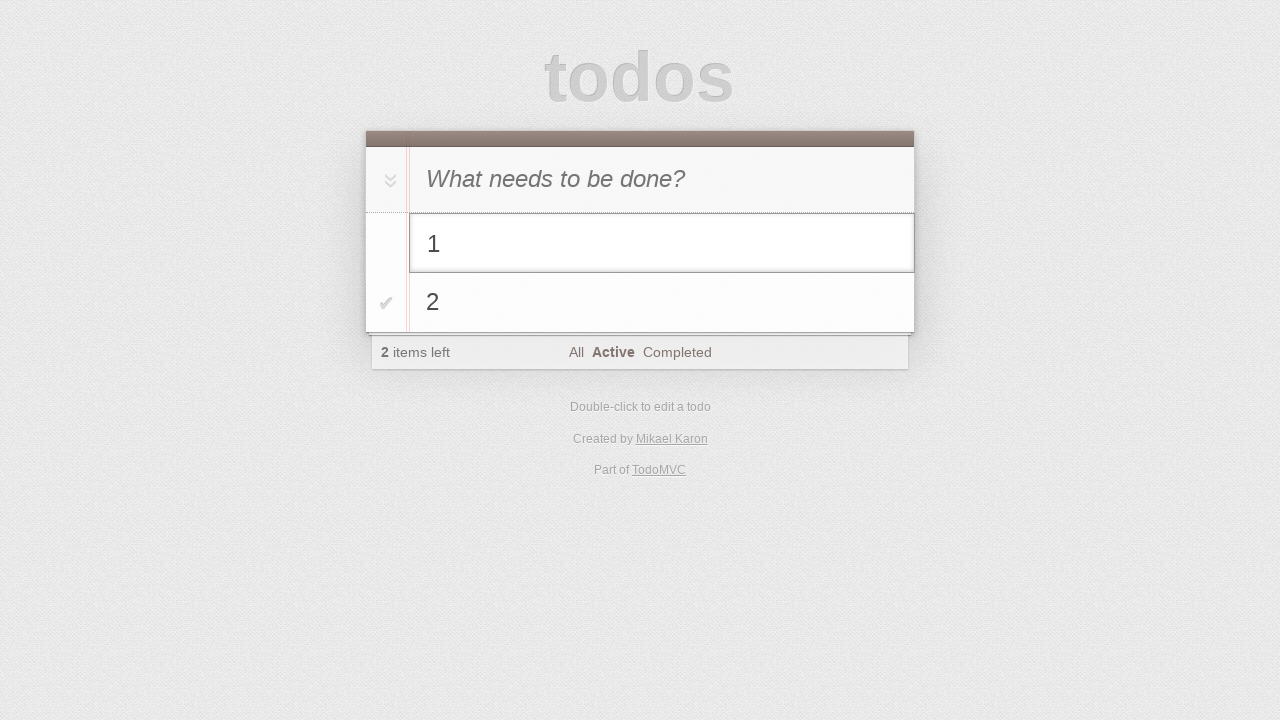

Filled edit field with modified text '1 edited cancelled' on .editing .edit
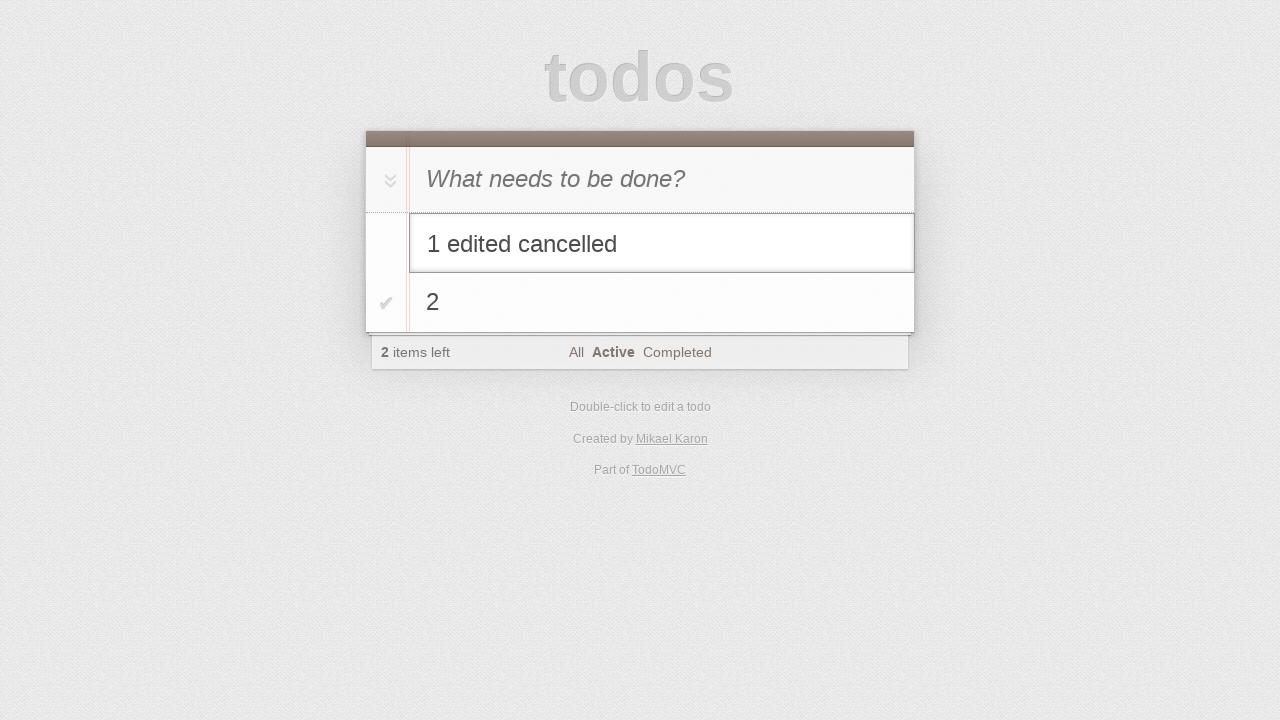

Pressed Escape key to cancel the edit on .editing .edit
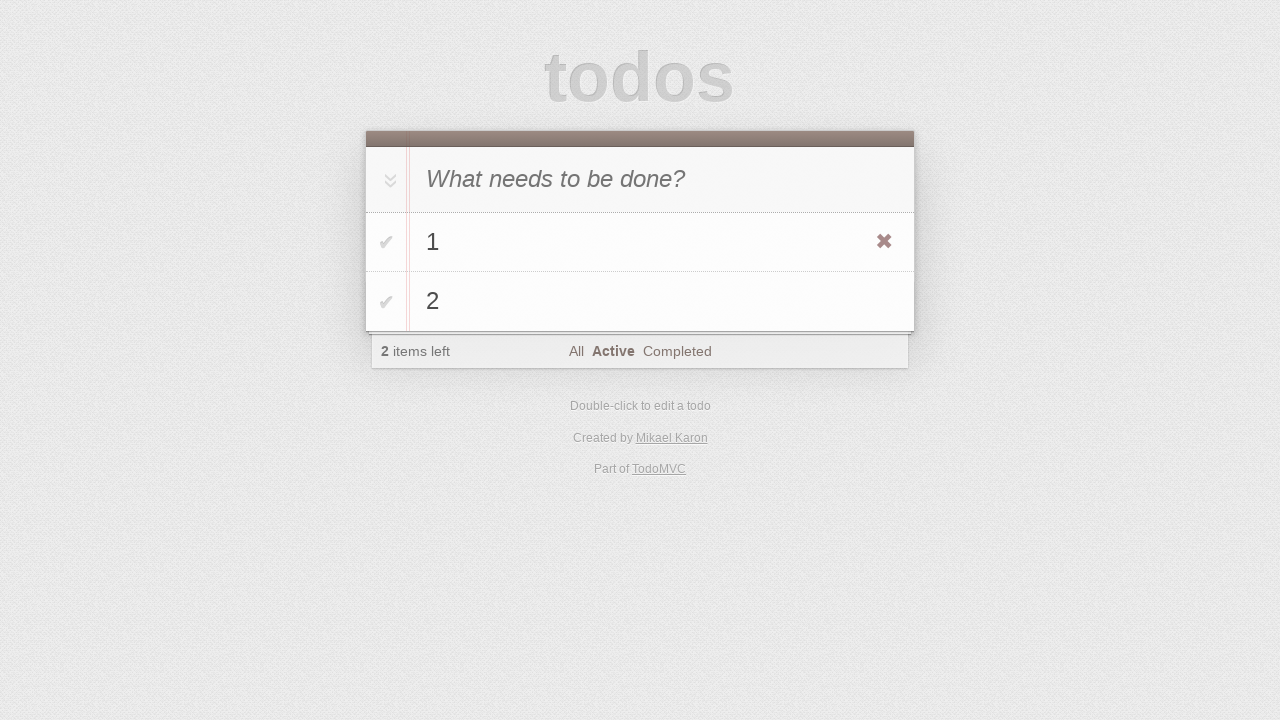

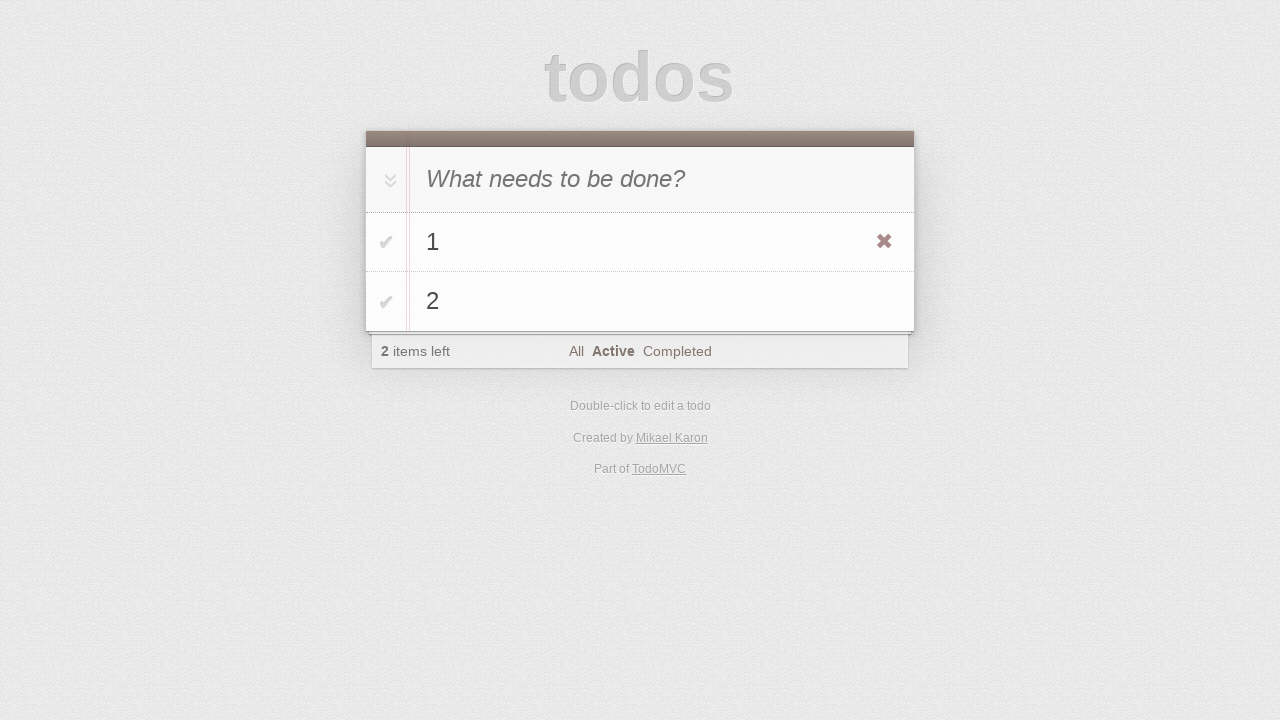